Tests right-click context menu functionality by performing a context click on an image element on the page

Starting URL: https://deluxe-menu.com/popup-mode-sample.html

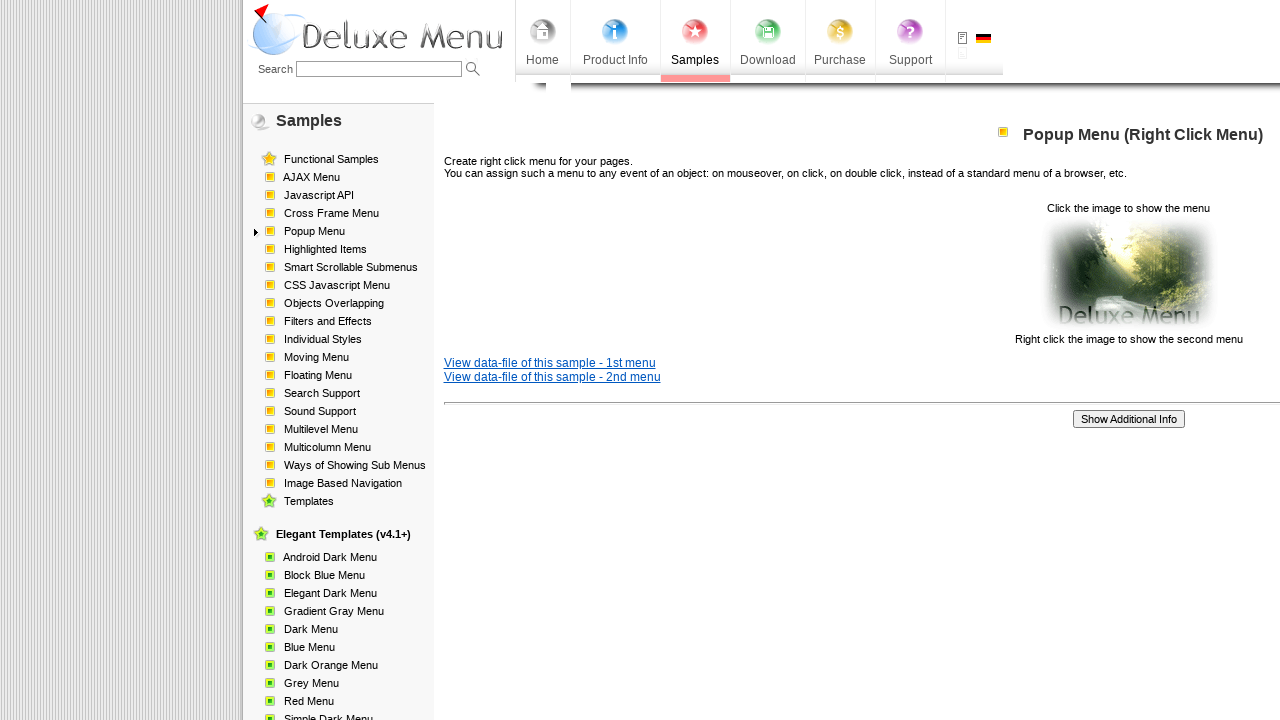

Navigated to popup mode sample page
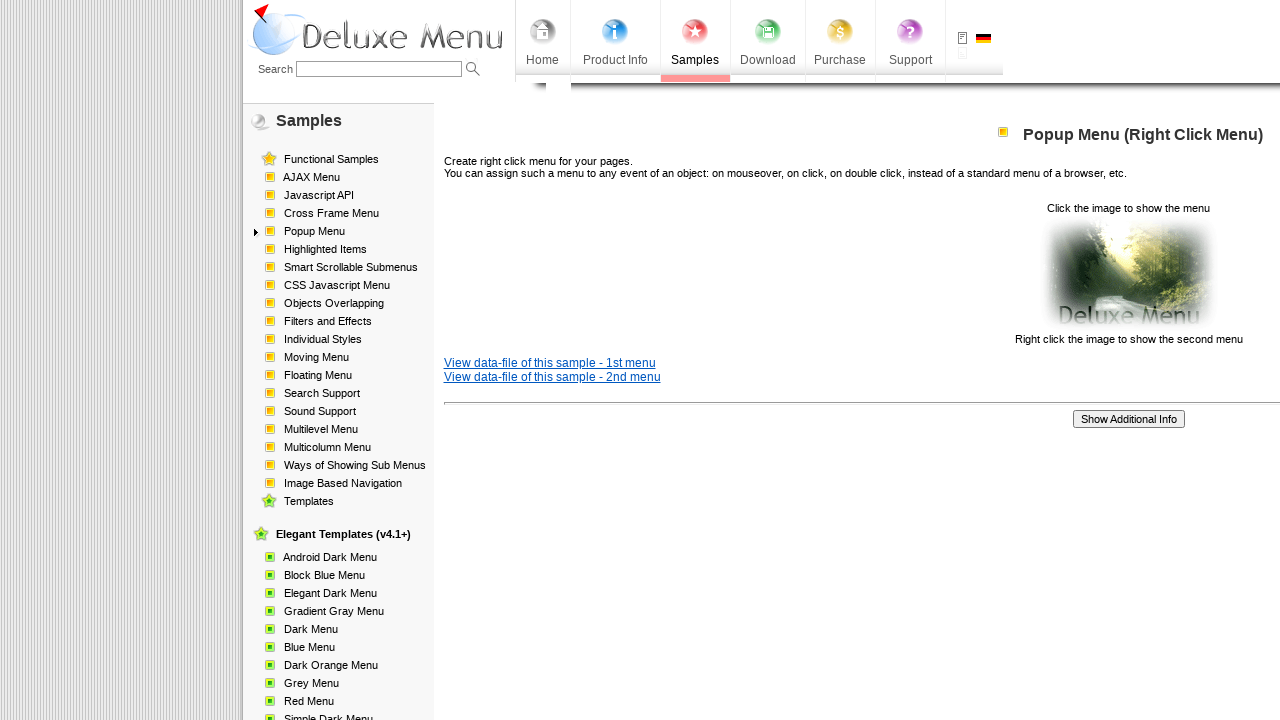

Right-clicked on image element with cursor pointer style to open context menu at (1128, 274) on [style*='cursor: pointer']
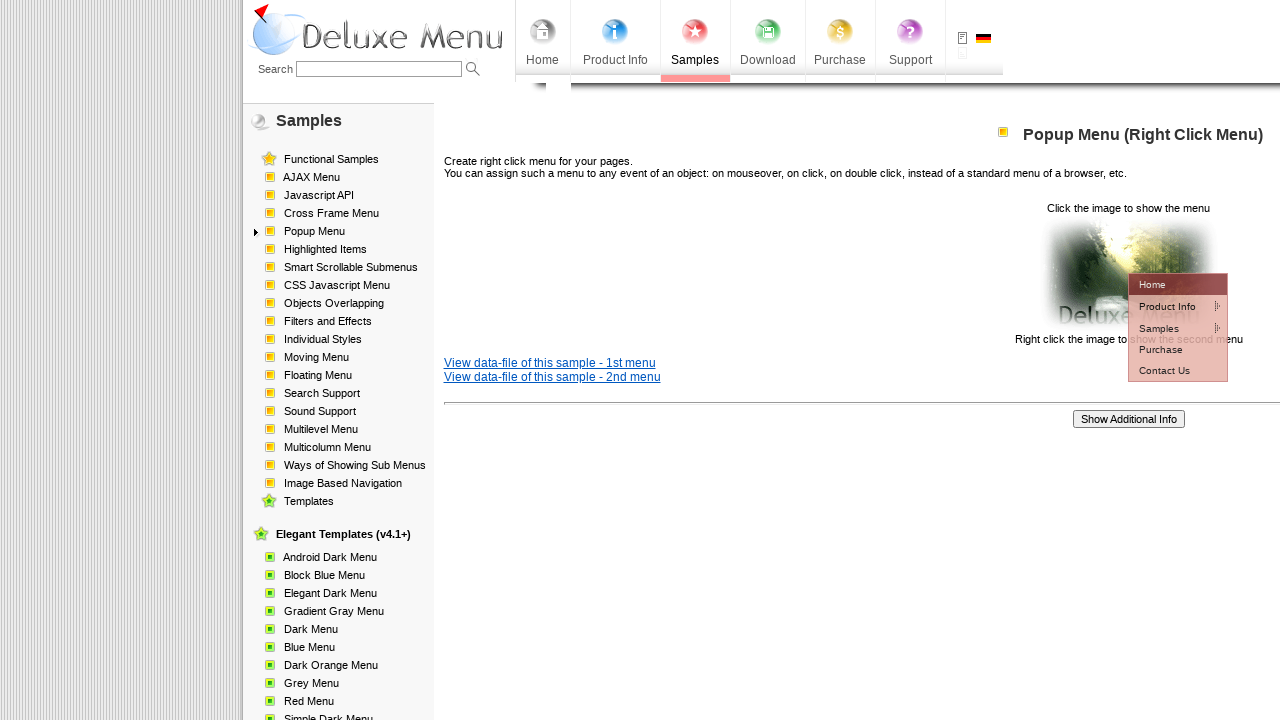

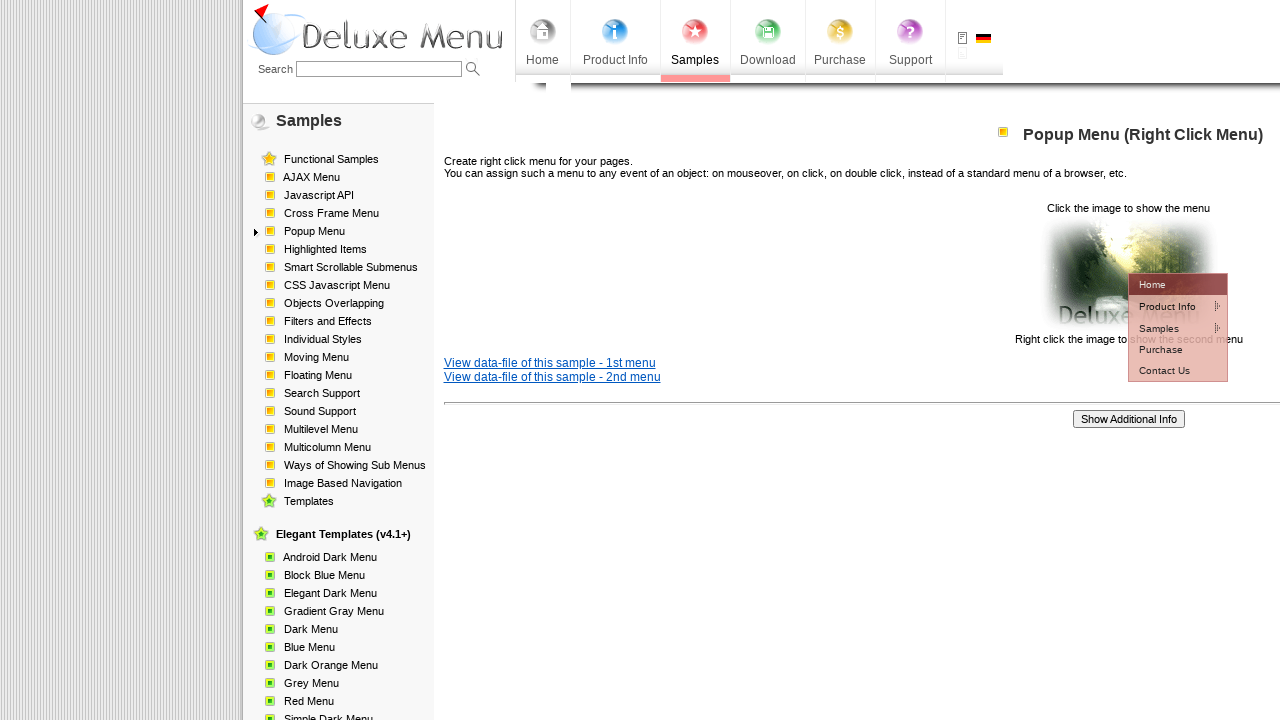